Tests the add-to-cart functionality on an e-commerce demo site by clicking the 'Add to Cart' button on a product and verifying the cart pane appears with the correct product.

Starting URL: https://bstackdemo.com/

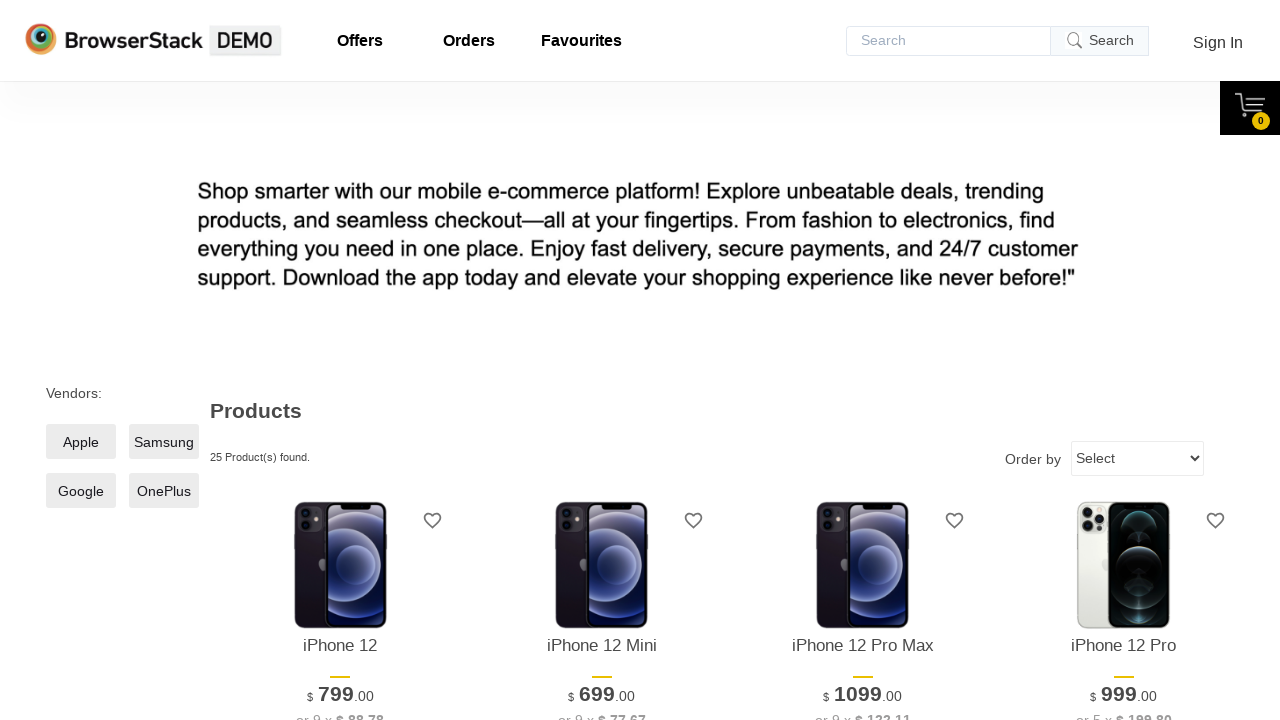

Waited for product element to load
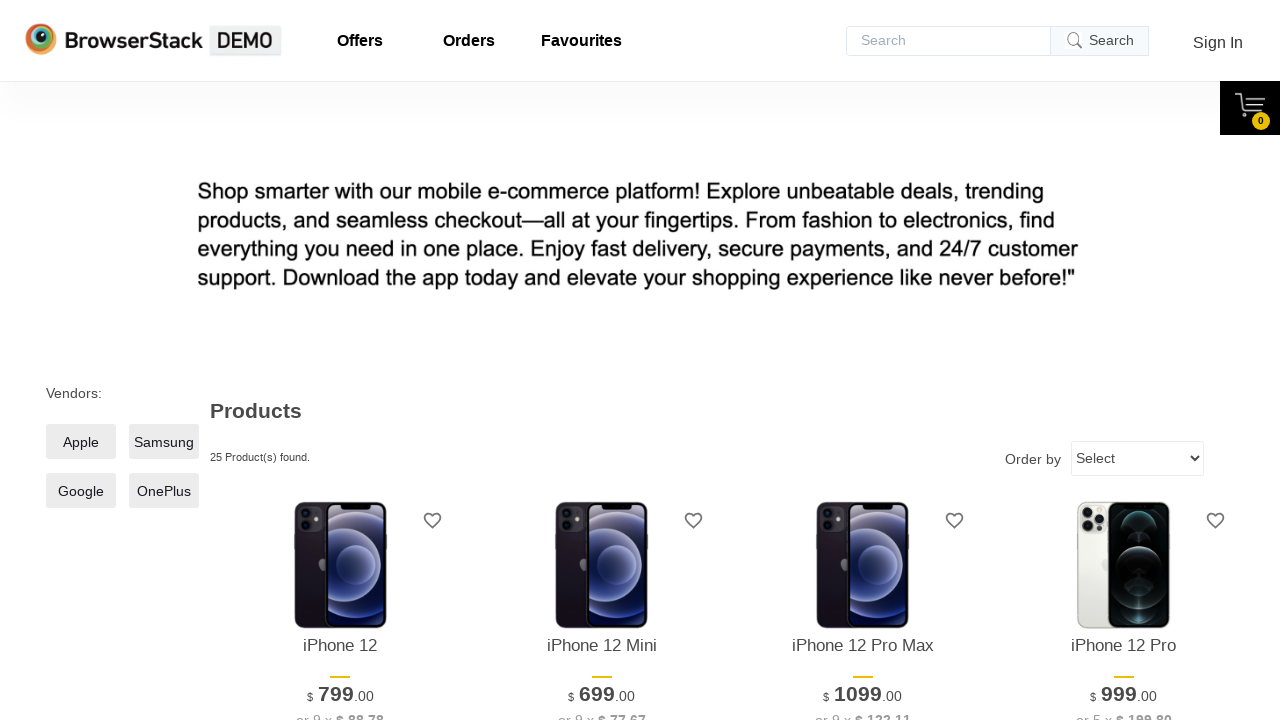

Retrieved product name from page
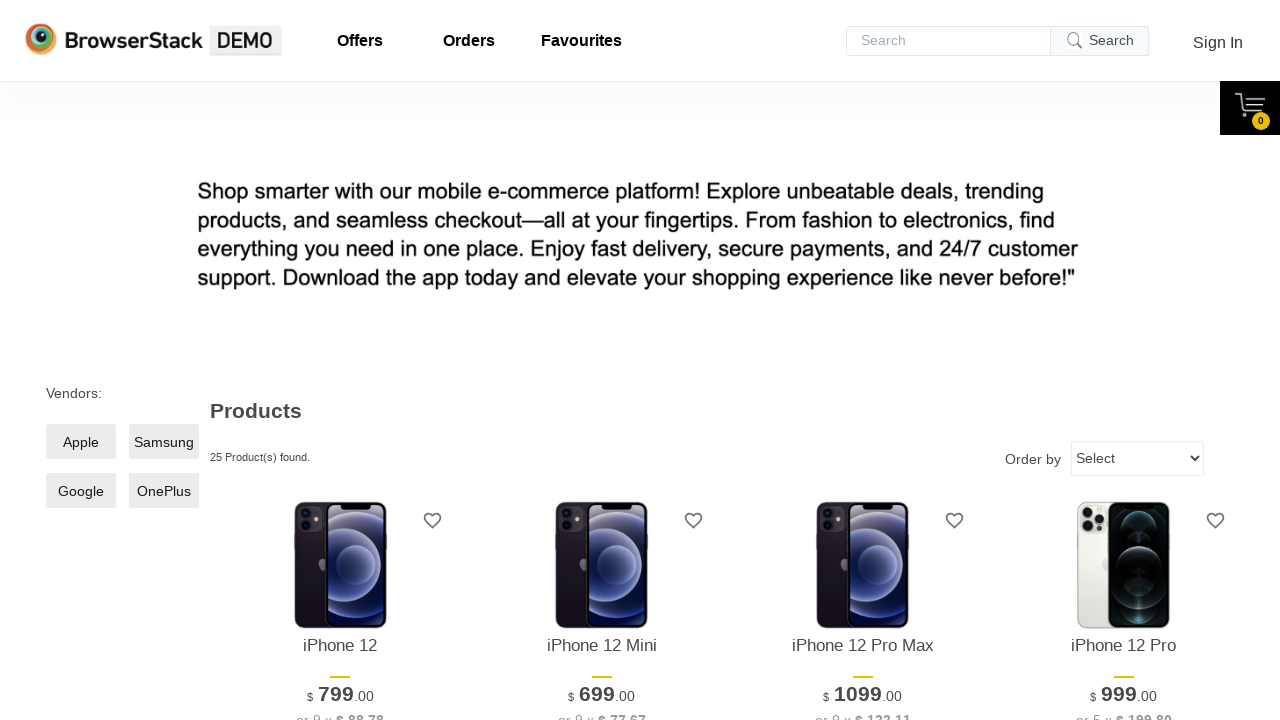

Located the Add to Cart button for first product
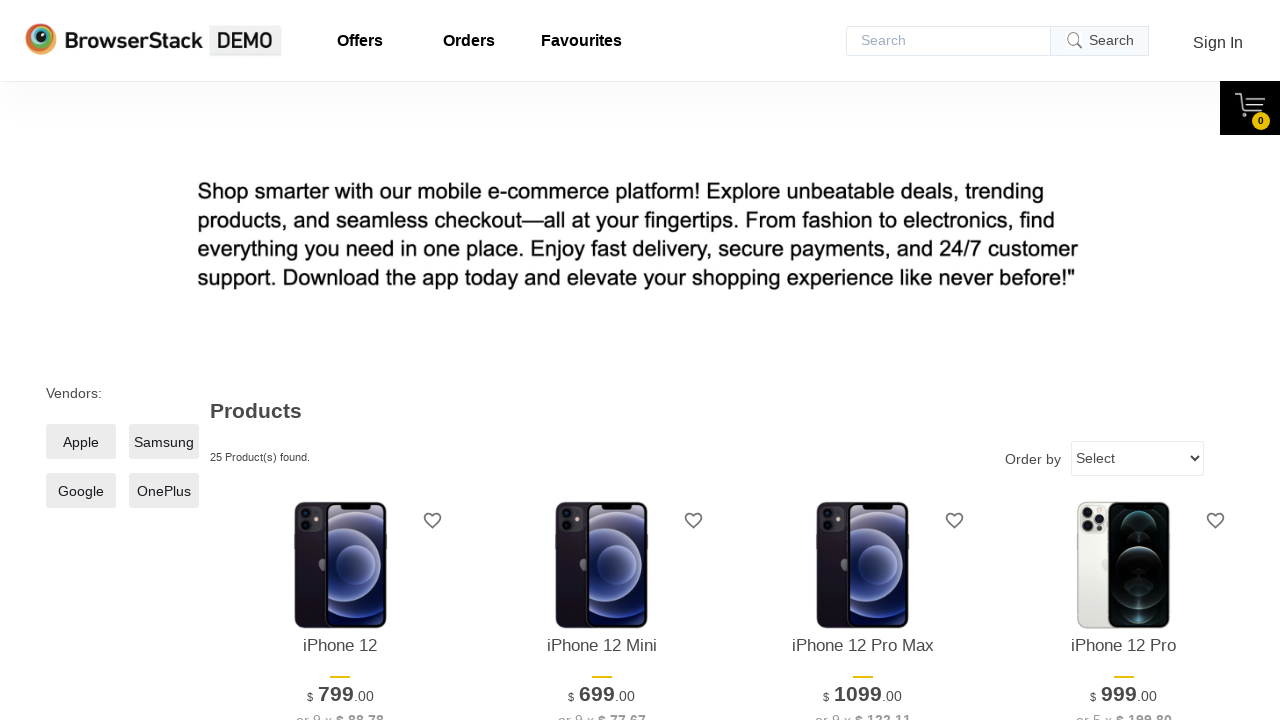

Waited for Add to Cart button to become visible
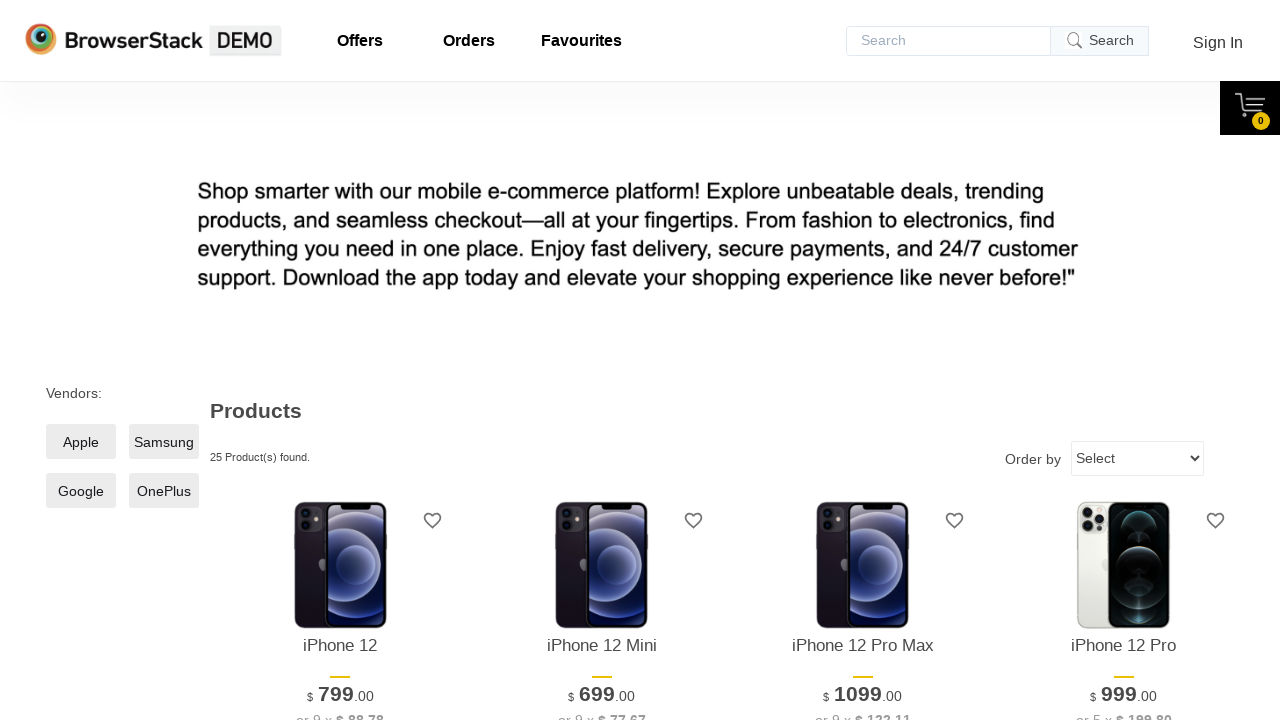

Clicked the Add to Cart button at (340, 361) on xpath=//*[@id='1']/div[4]
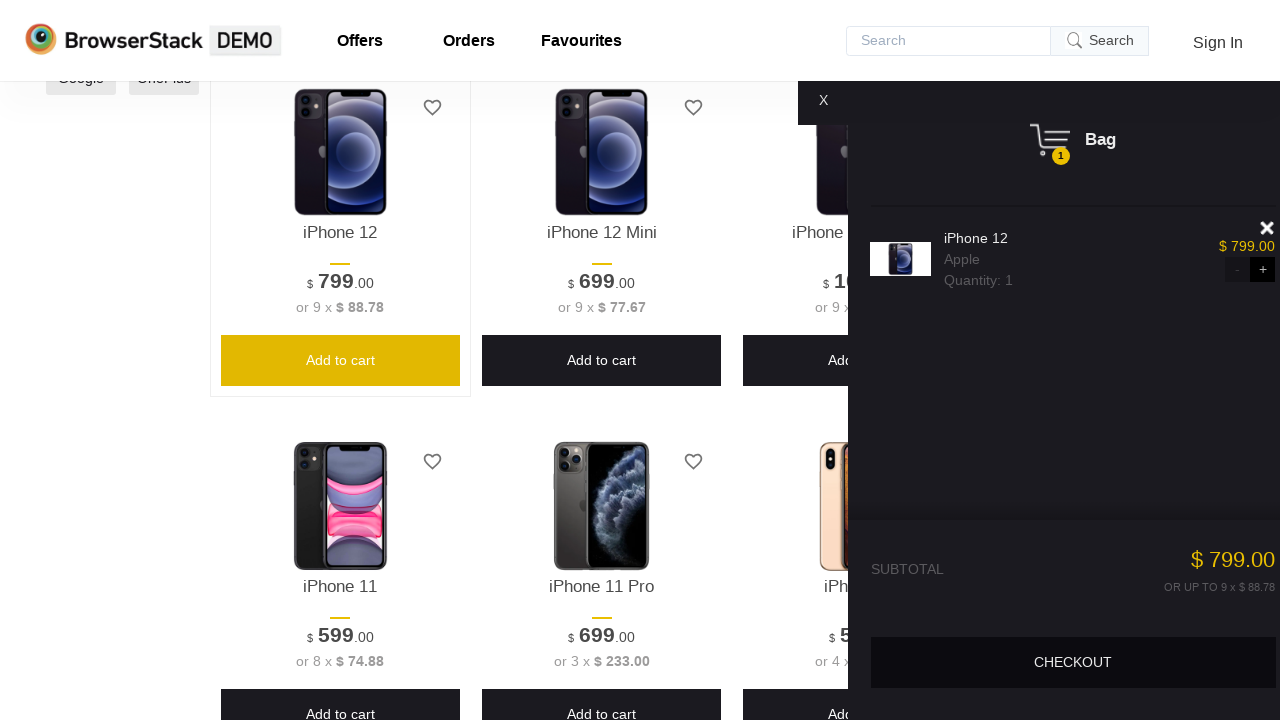

Waited for cart pane to become visible
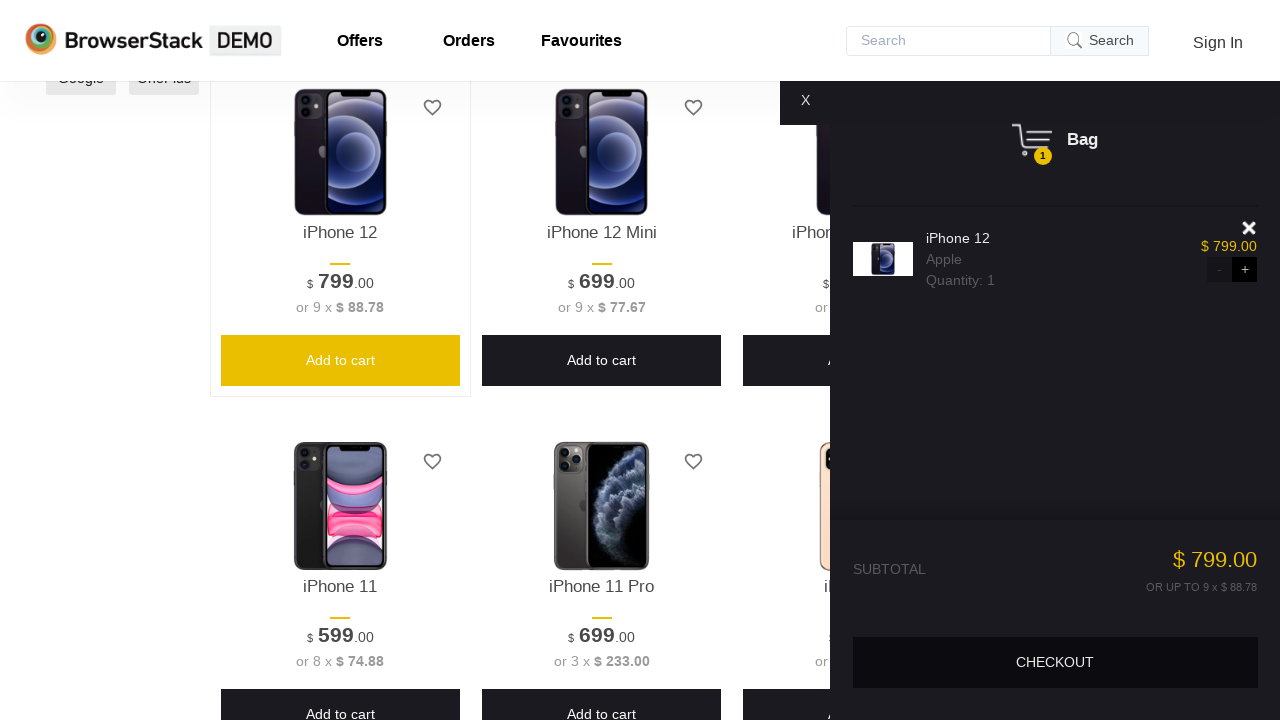

Retrieved product name from cart to verify correct item was added
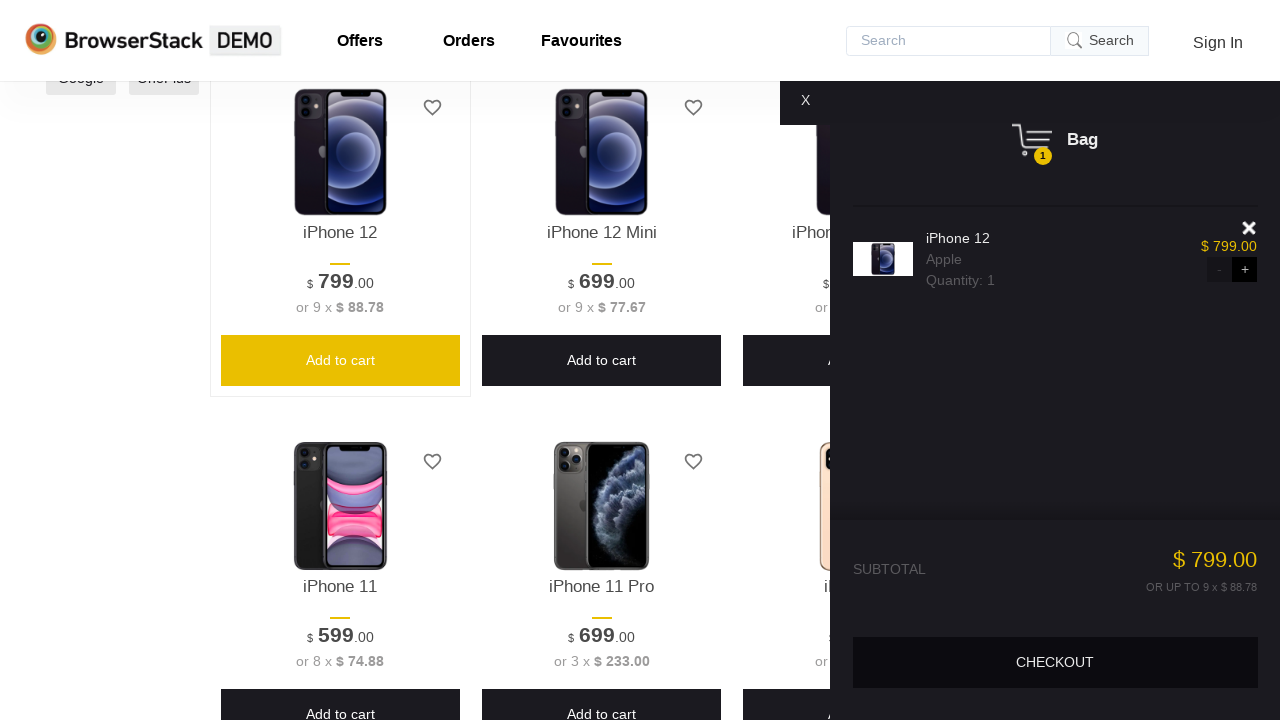

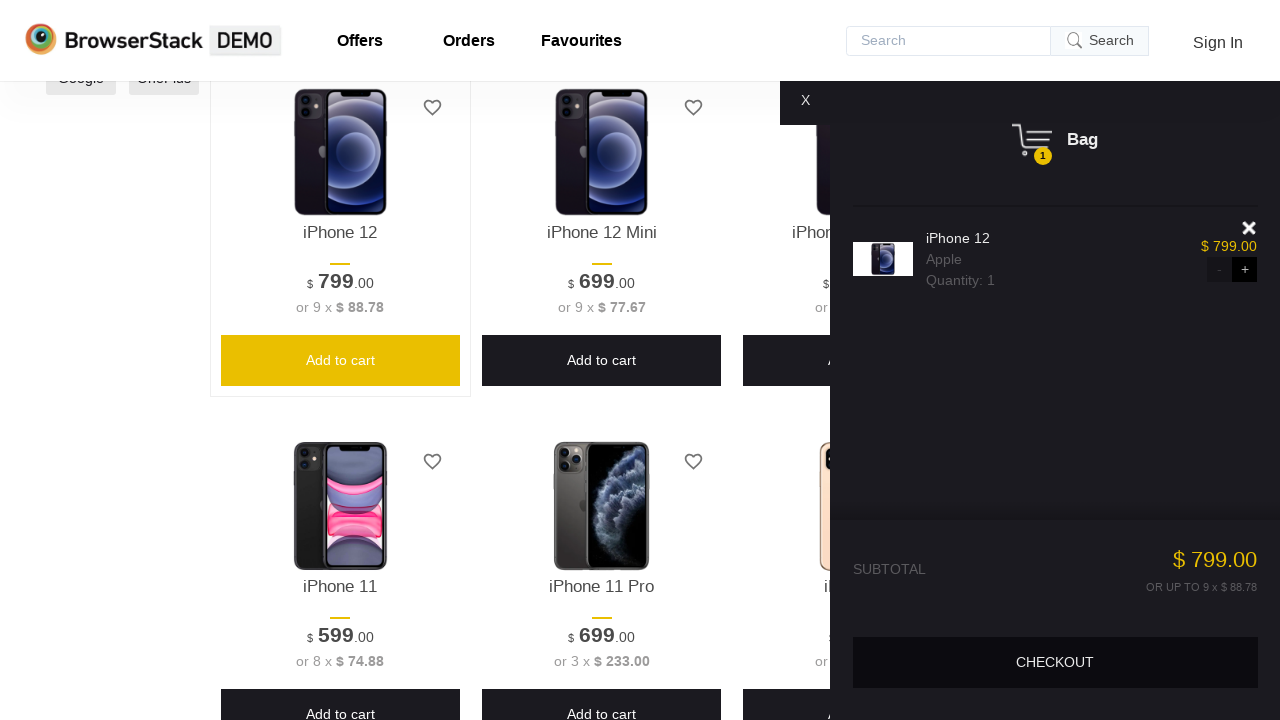